Tests file download functionality by clicking a download button and waiting for the download event to complete

Starting URL: https://demo.automationtesting.in/FileDownload.html

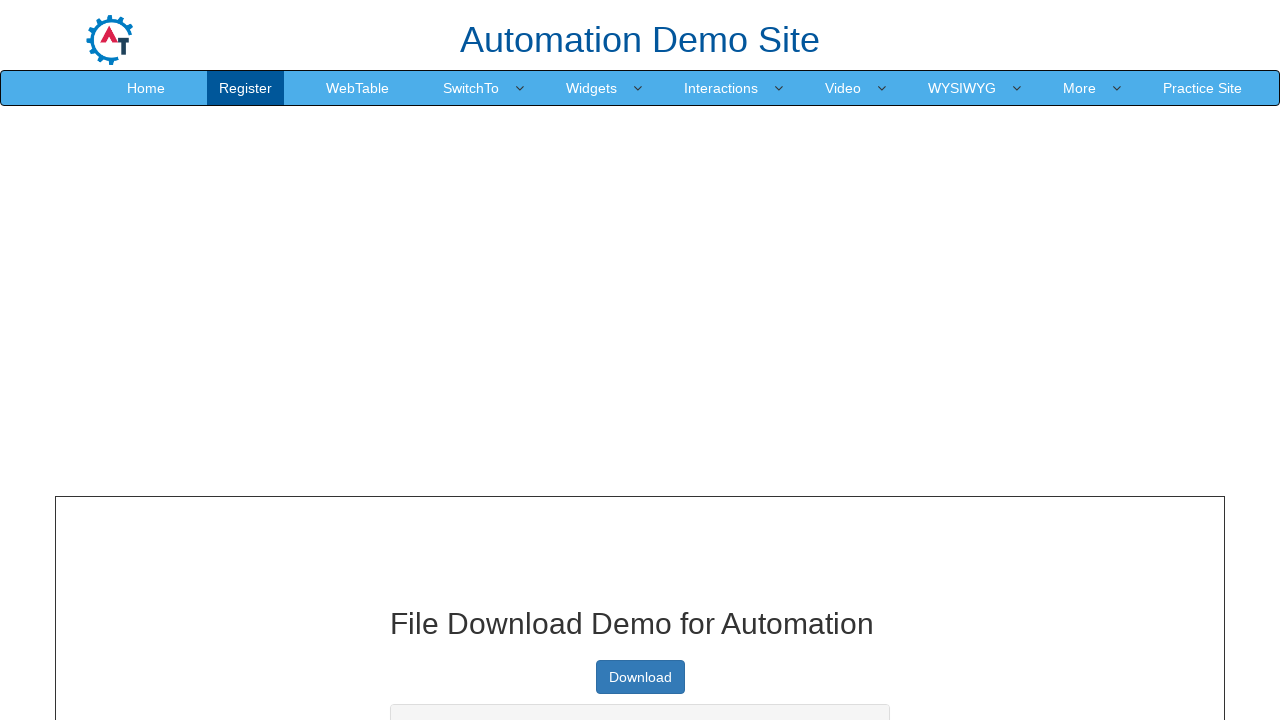

Waited for page header to be visible
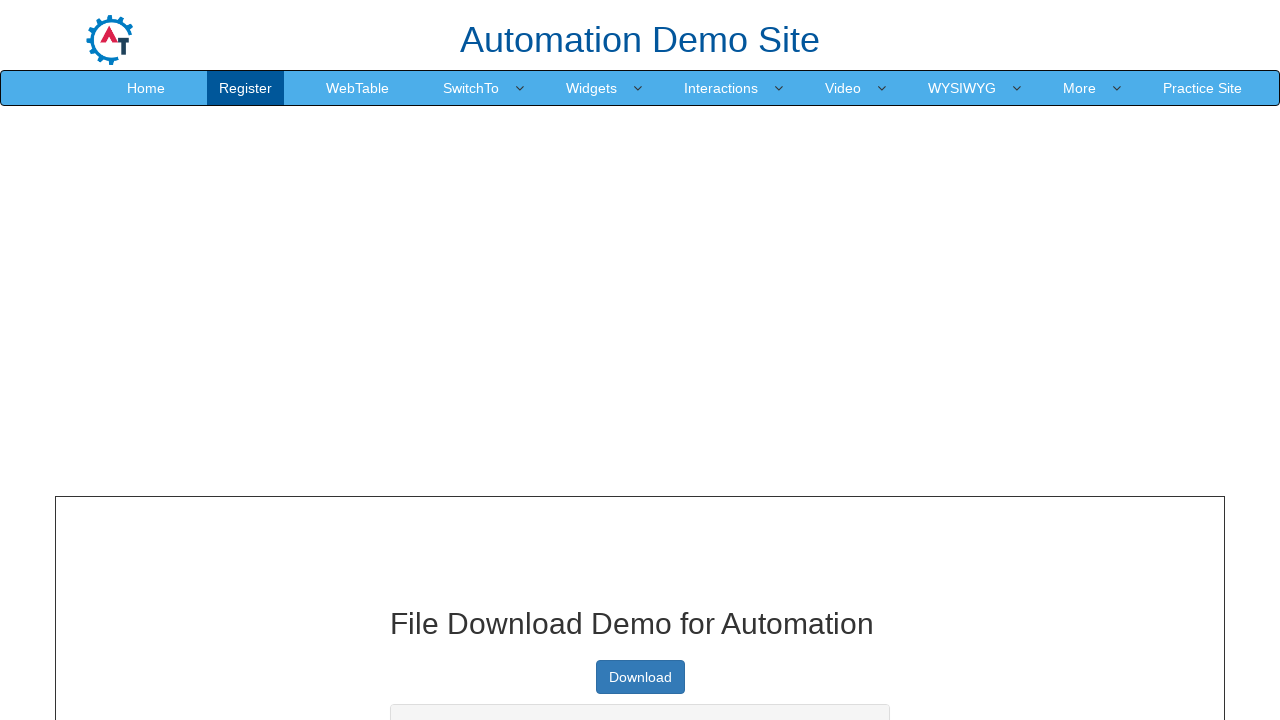

Clicked download button and initiated file download at (640, 677) on a.btn-primary
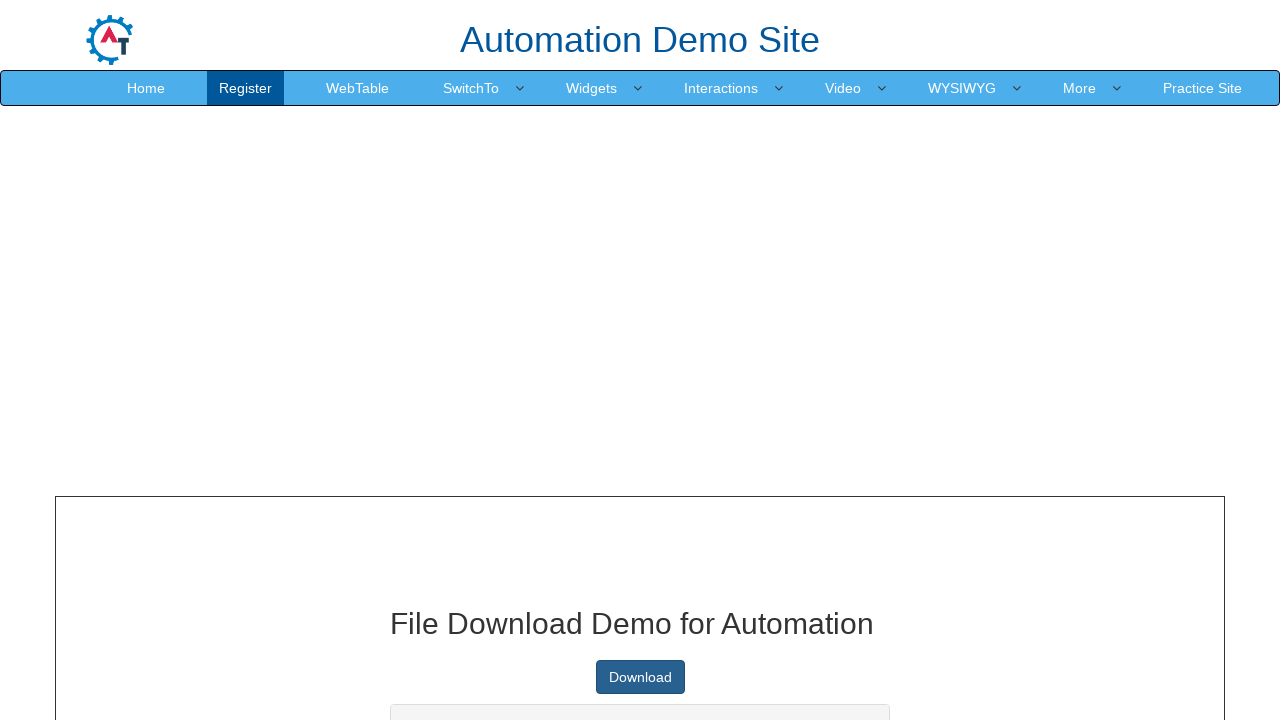

Download event captured
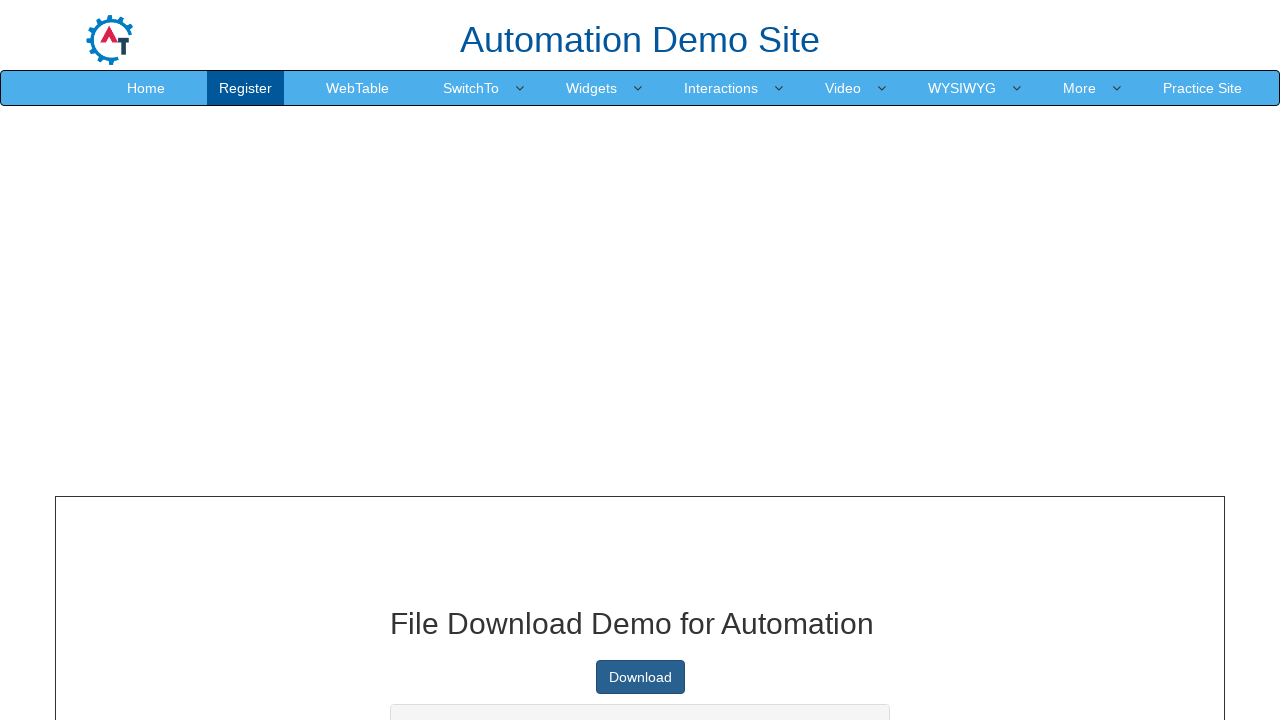

Download completed and file path retrieved
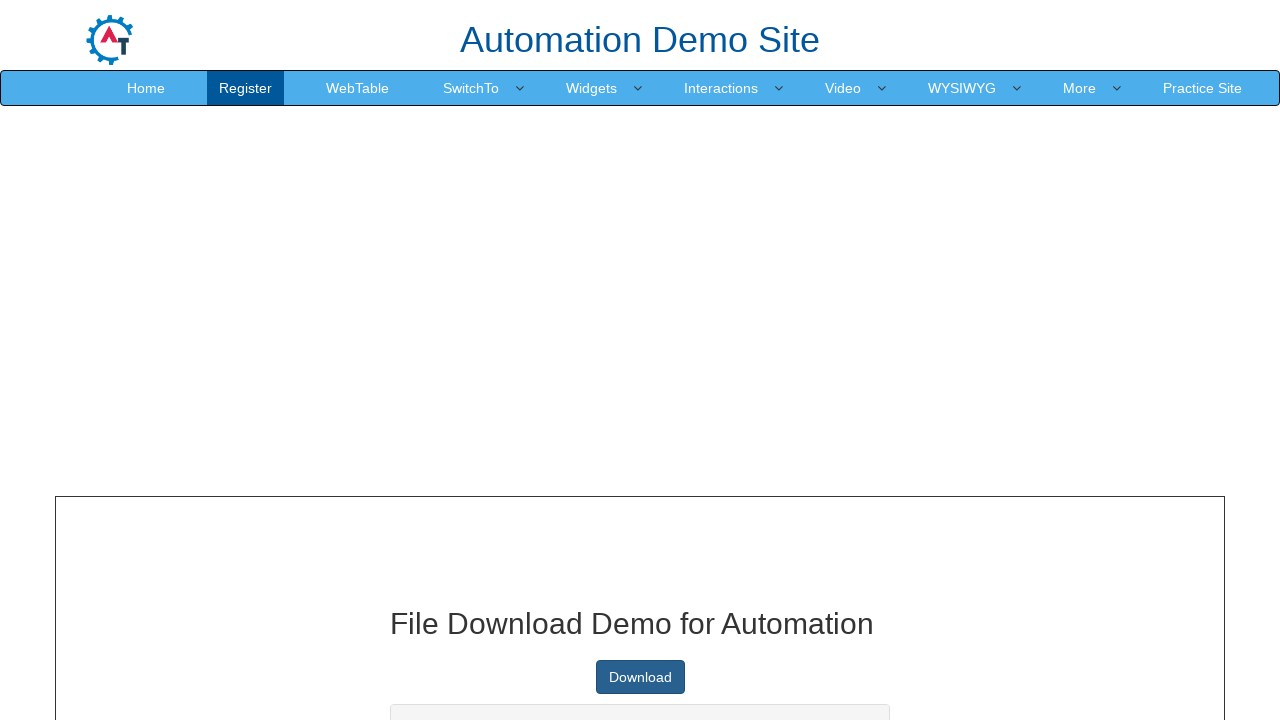

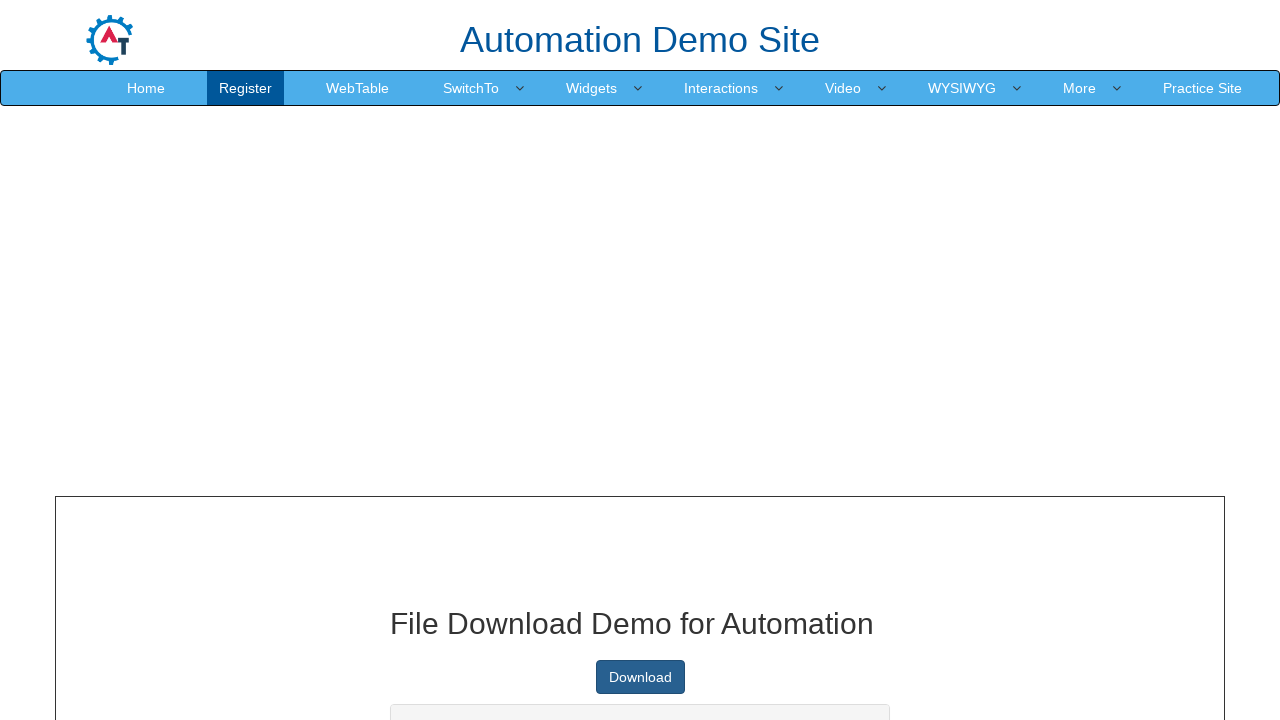